Tests that clicking the "Start Now" button redirects the user to the next page of the holiday entitlement calculator.

Starting URL: https://www.gov.uk/calculate-your-holiday-entitlement

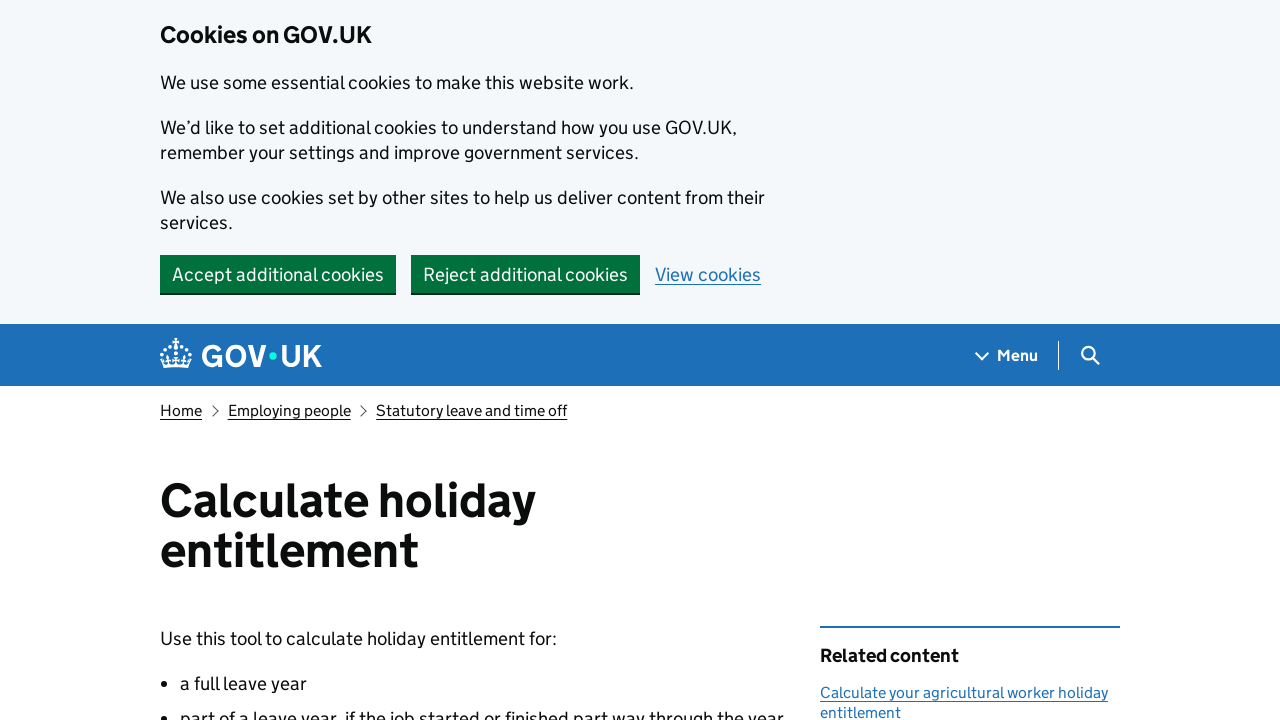

Clicked the 'Start Now' button on the holiday entitlement calculator at (238, 360) on internal:role=button[name="Start Now"i]
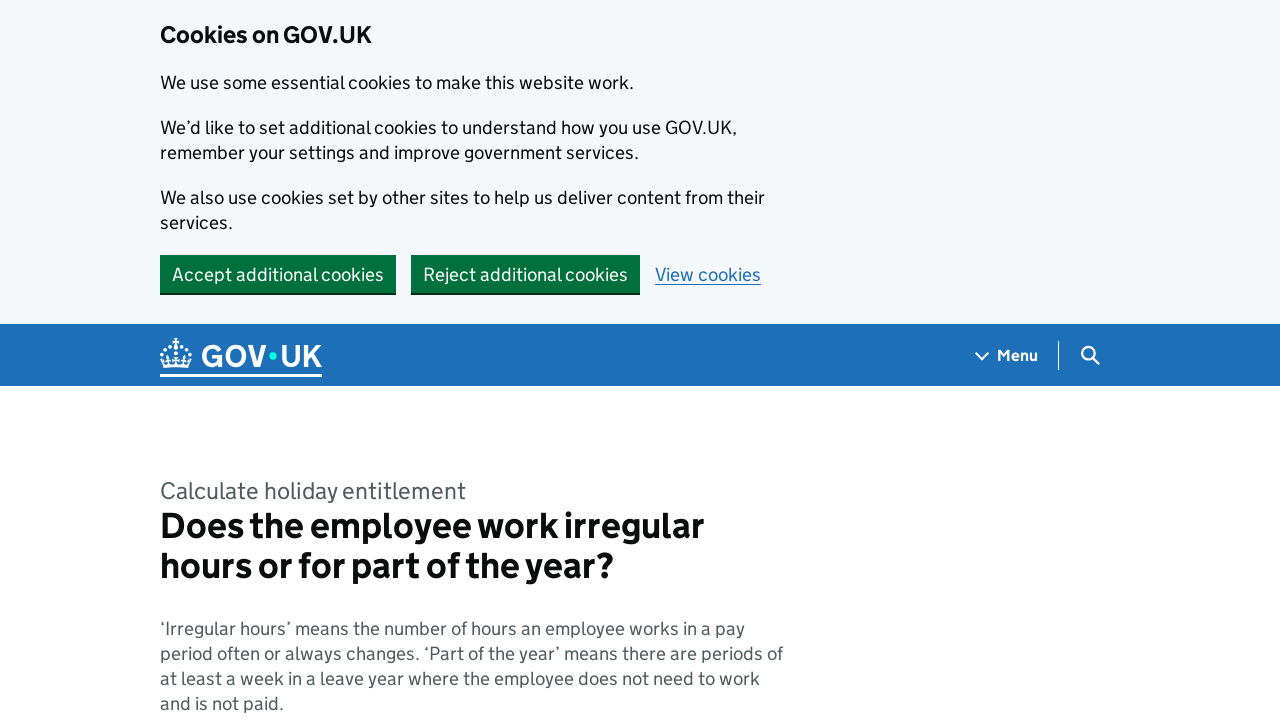

Redirected to the next page of the holiday entitlement calculator
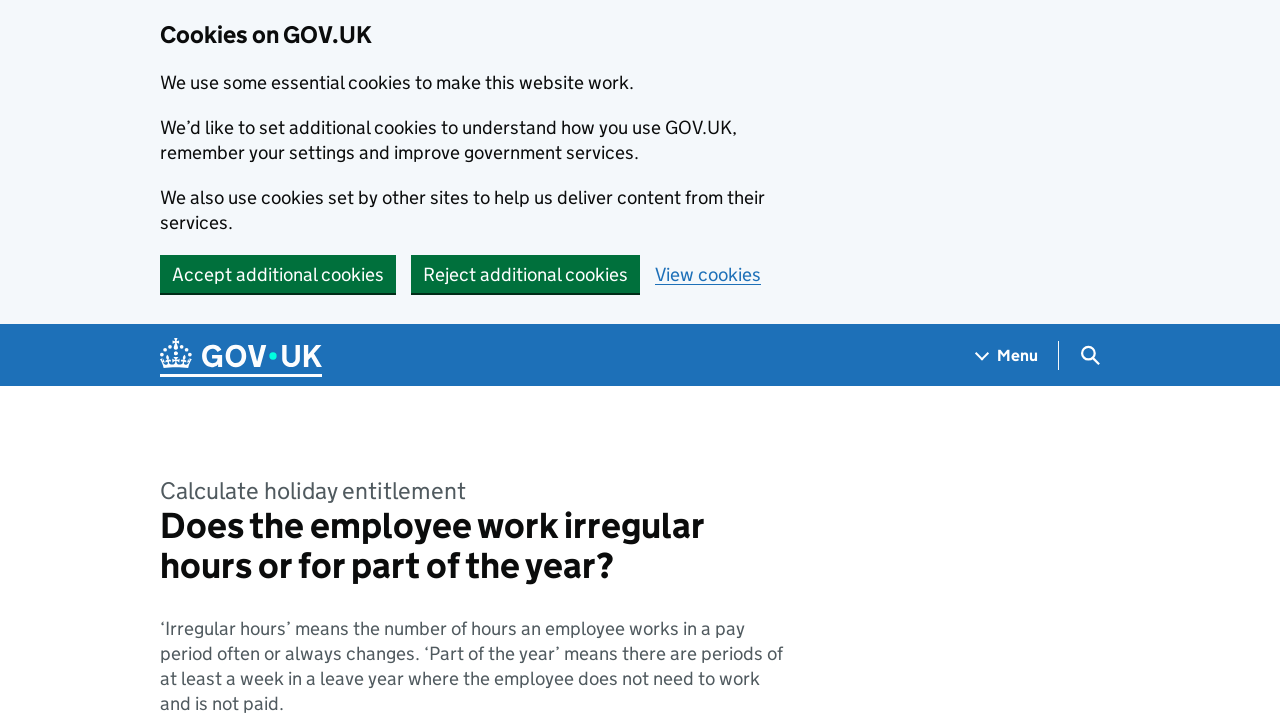

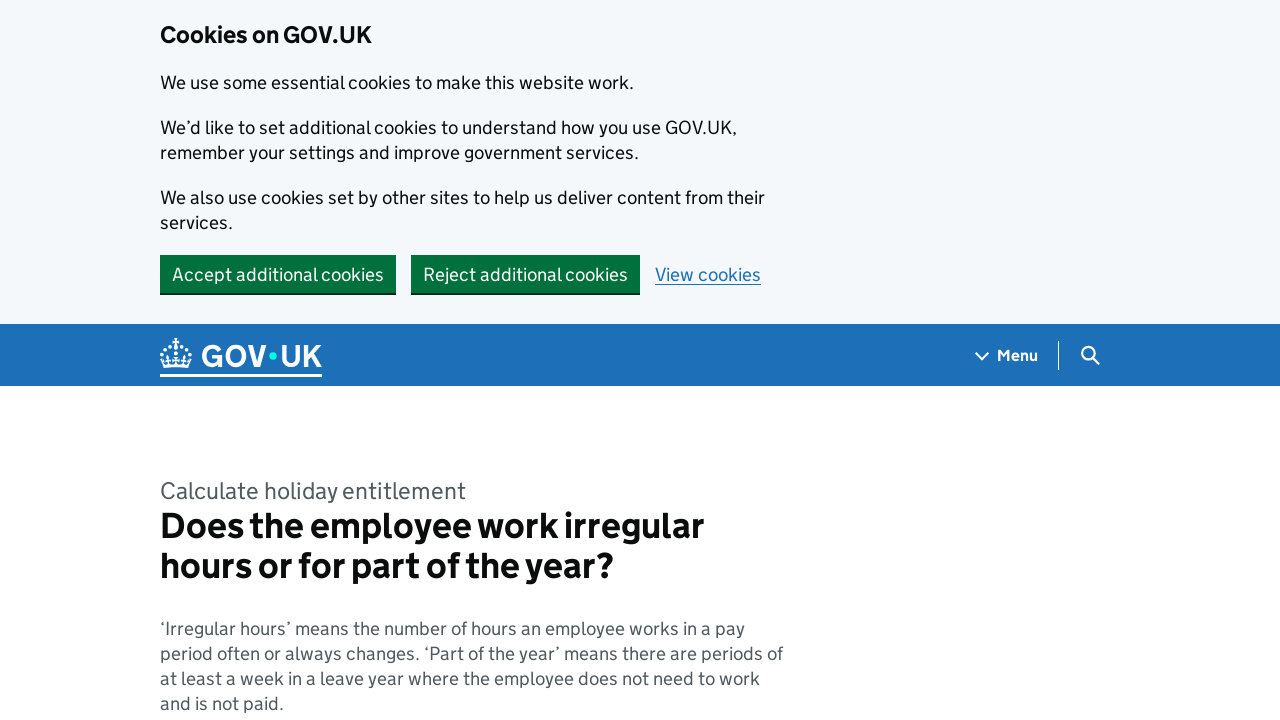